Tests explicit wait functionality by clicking a button that triggers a timer and waiting for an element to become visible

Starting URL: http://seleniumpractise.blogspot.in/2016/08/how-to-use-explicit-wait-in-selenium.html

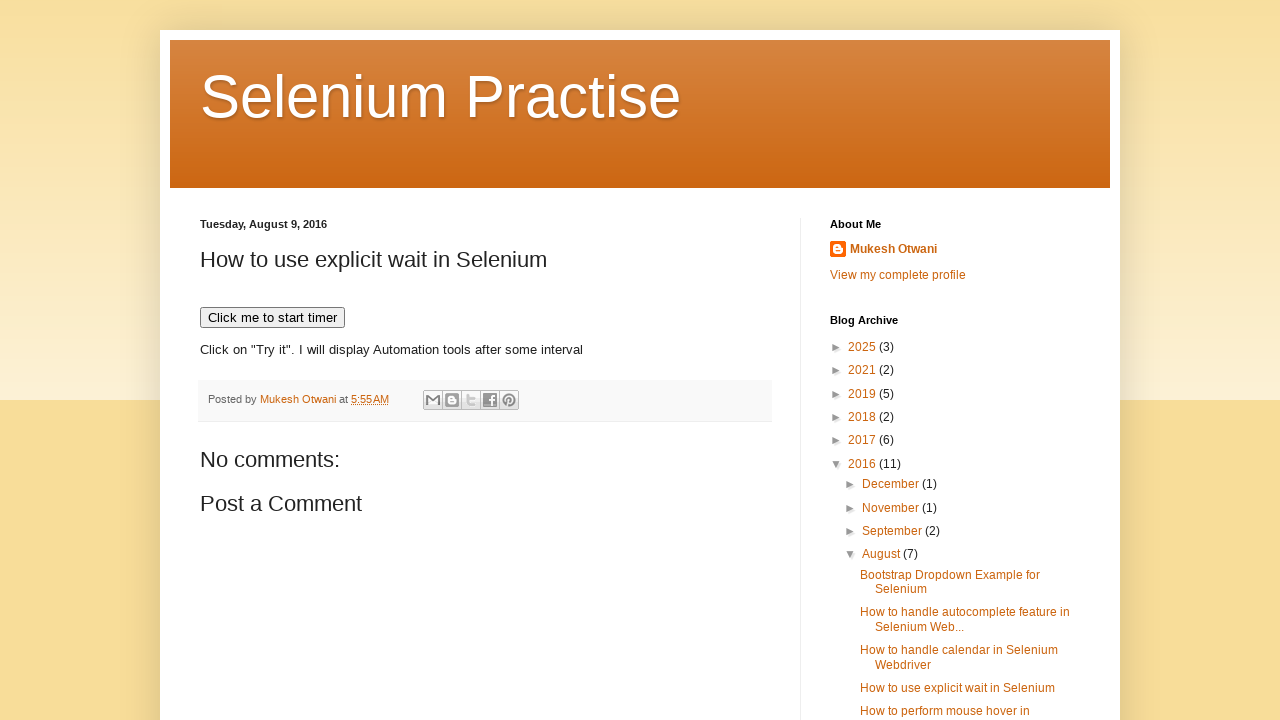

Clicked button to start timer at (272, 318) on xpath=//*[text()='Click me to start timer']
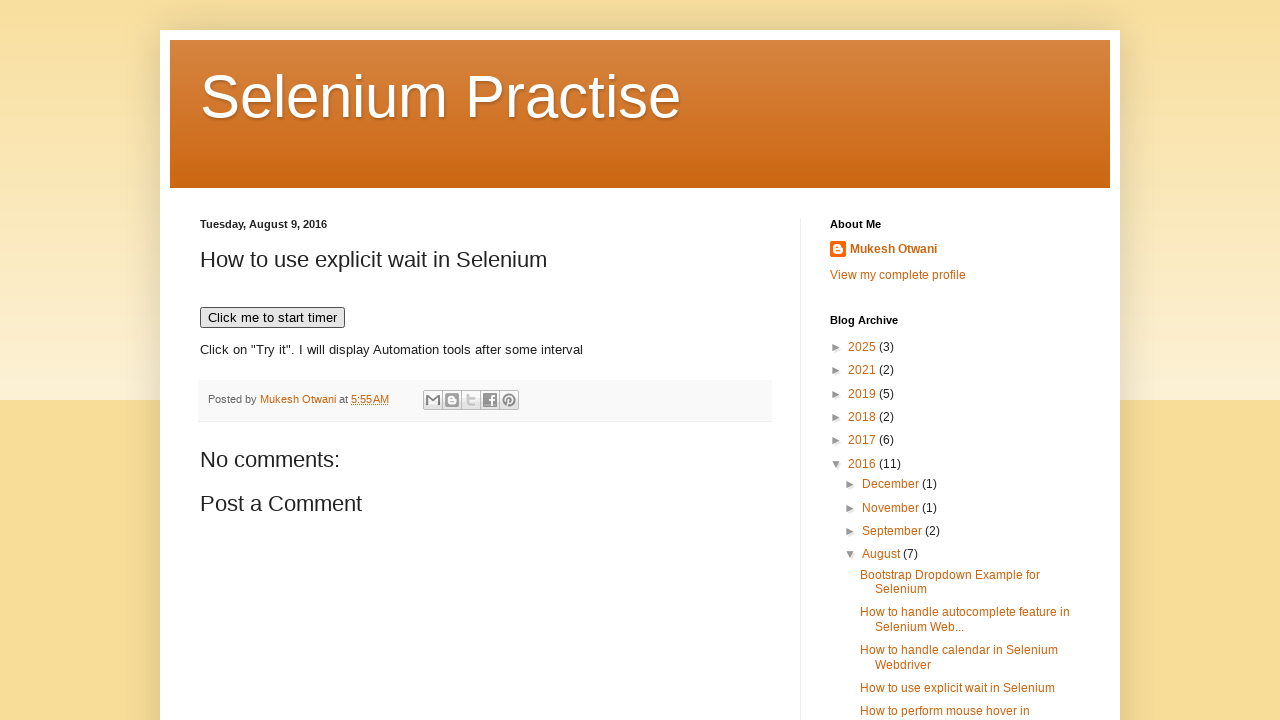

Waited for QTP element to become visible (explicit wait)
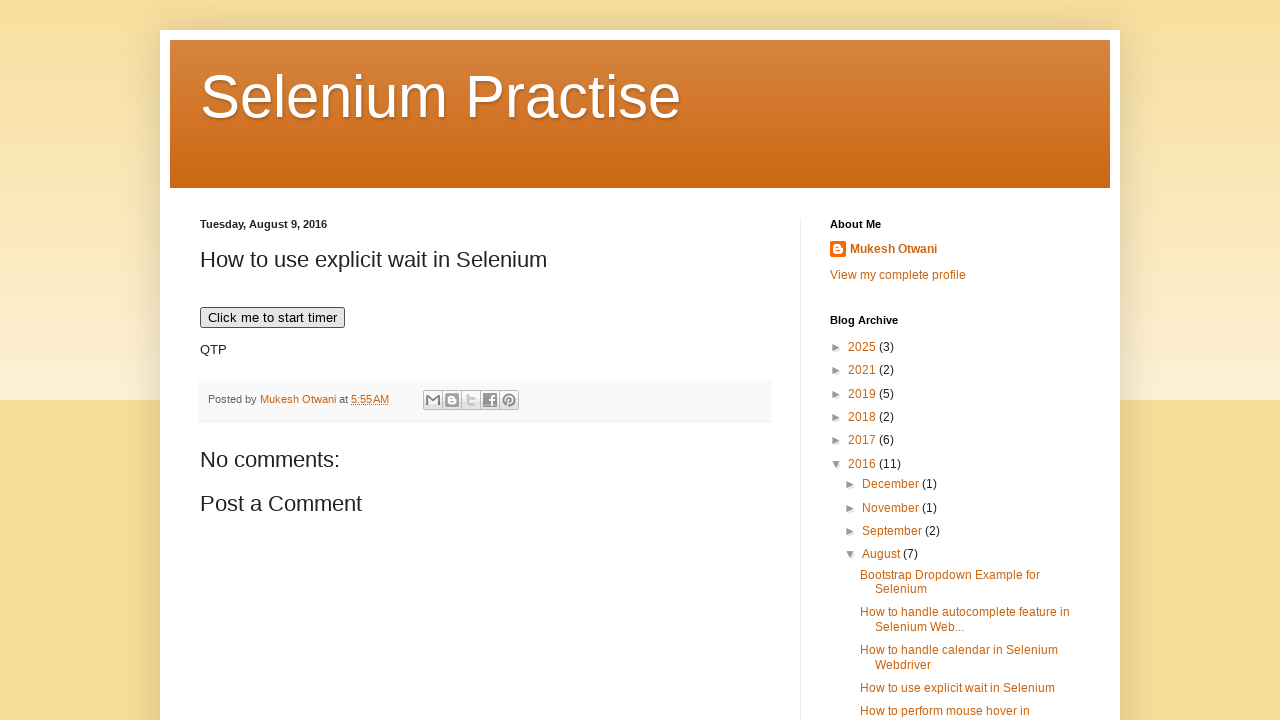

Verified QTP element is visible
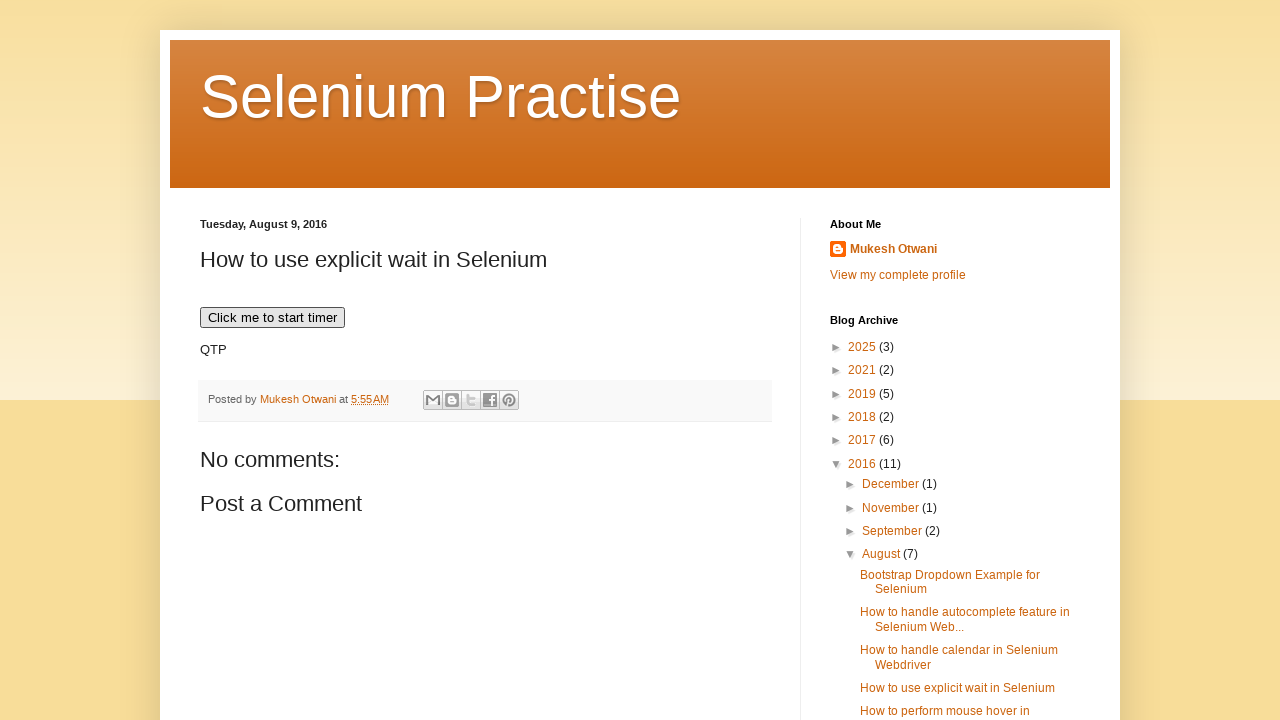

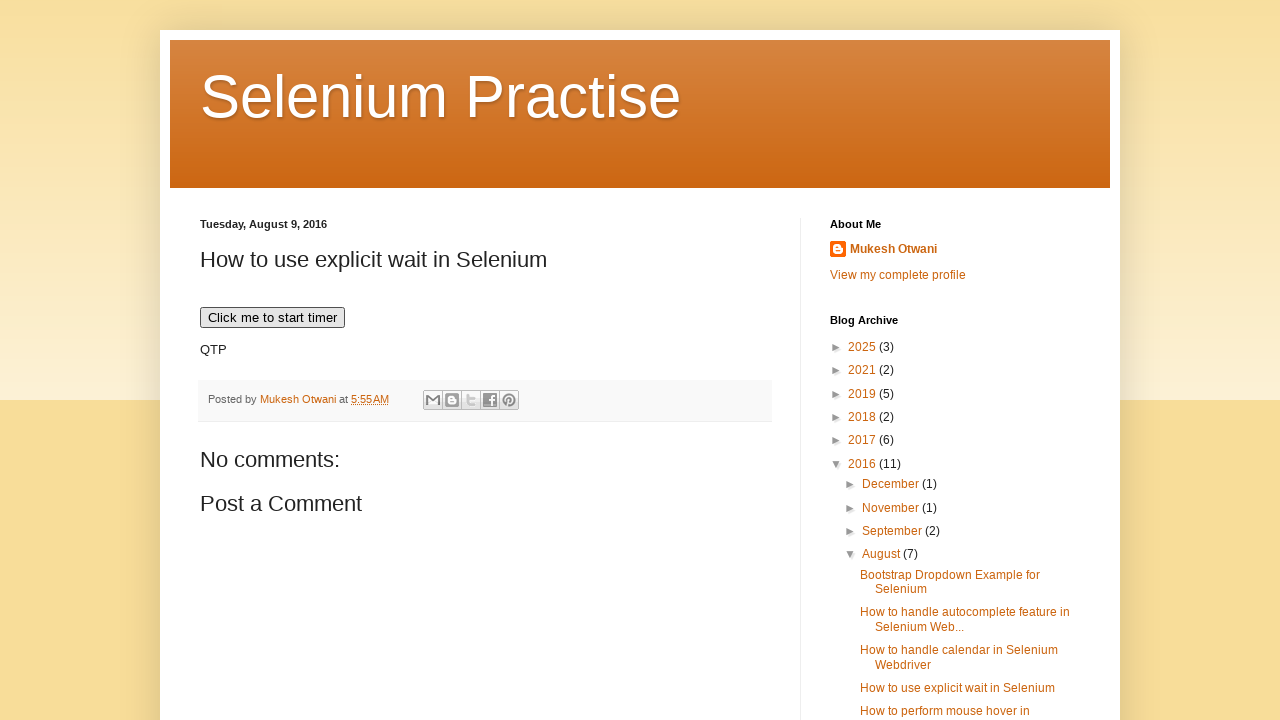